Tests GitHub search and navigation functionality by searching for a repository, navigating to it, and verifying an issue exists in the issues tab

Starting URL: https://github.com

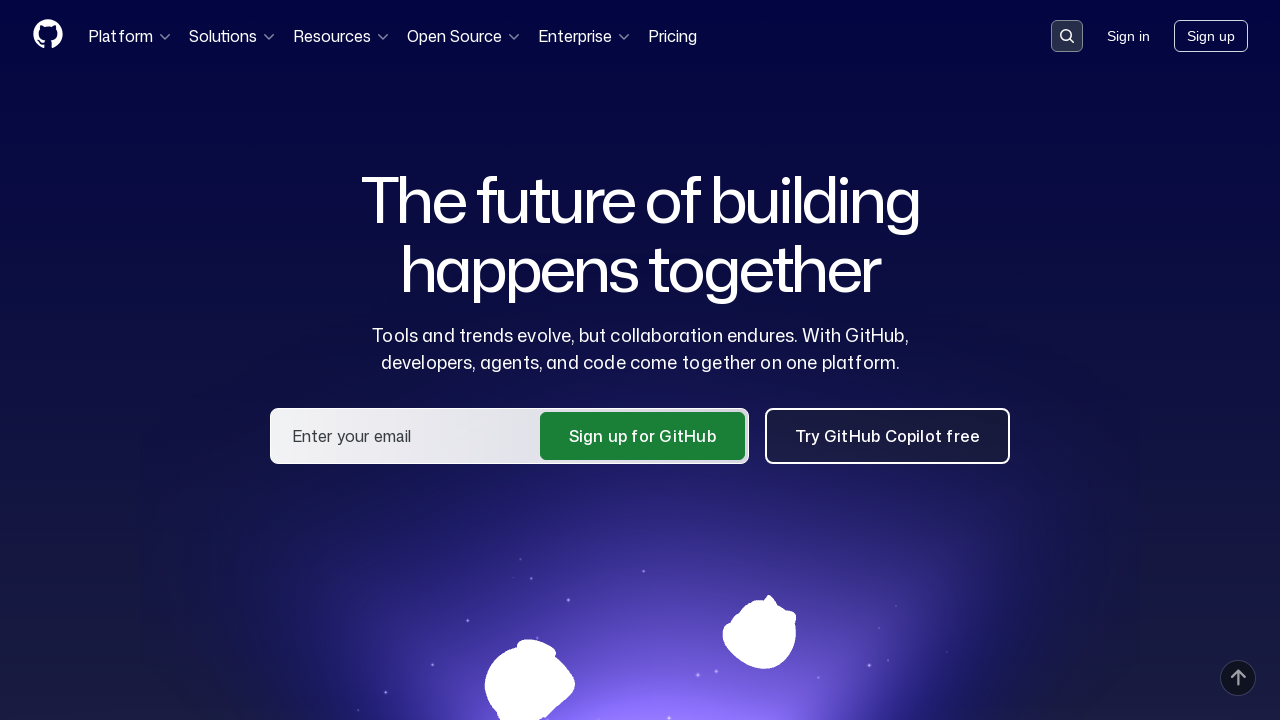

Clicked on search input to activate it at (1067, 36) on .search-input
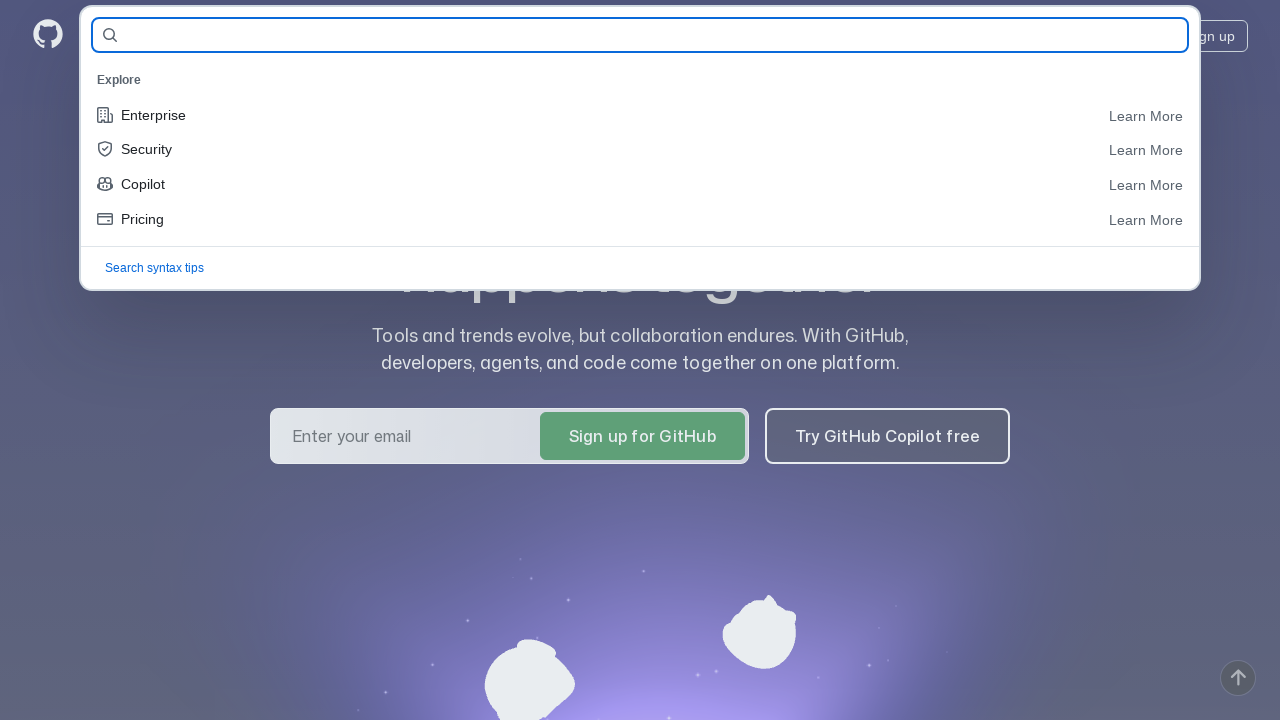

Filled search field with repository name 'Kyzrwolf/qa-guru-allure-reports' on #query-builder-test
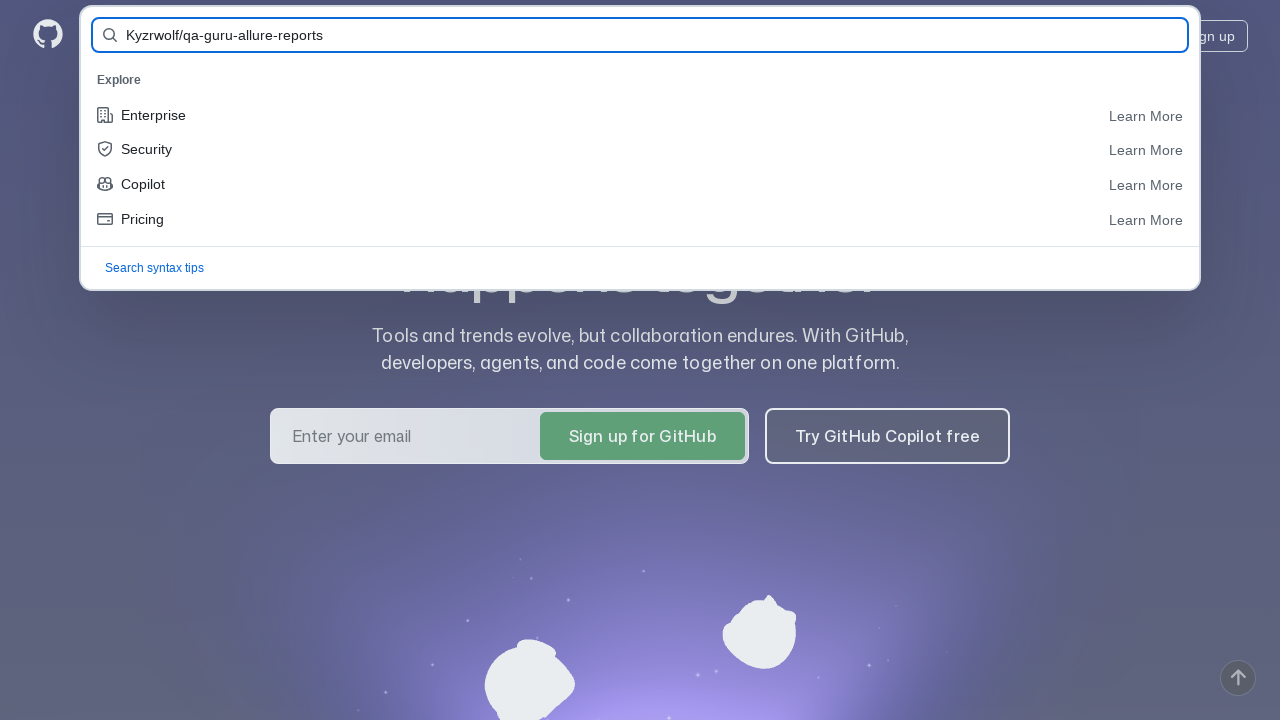

Pressed Enter to search for repository on #query-builder-test
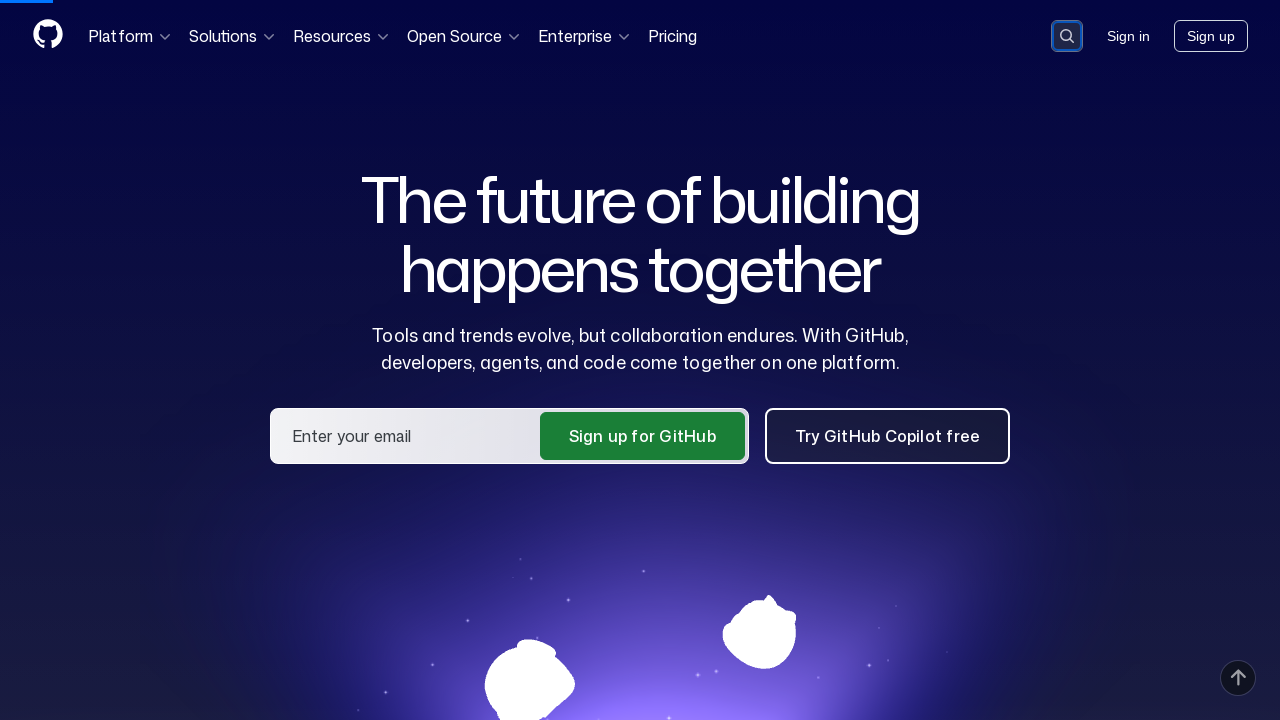

Clicked on repository link in search results at (486, 161) on a:has-text('Kyzrwolf/qa-guru-allure-reports')
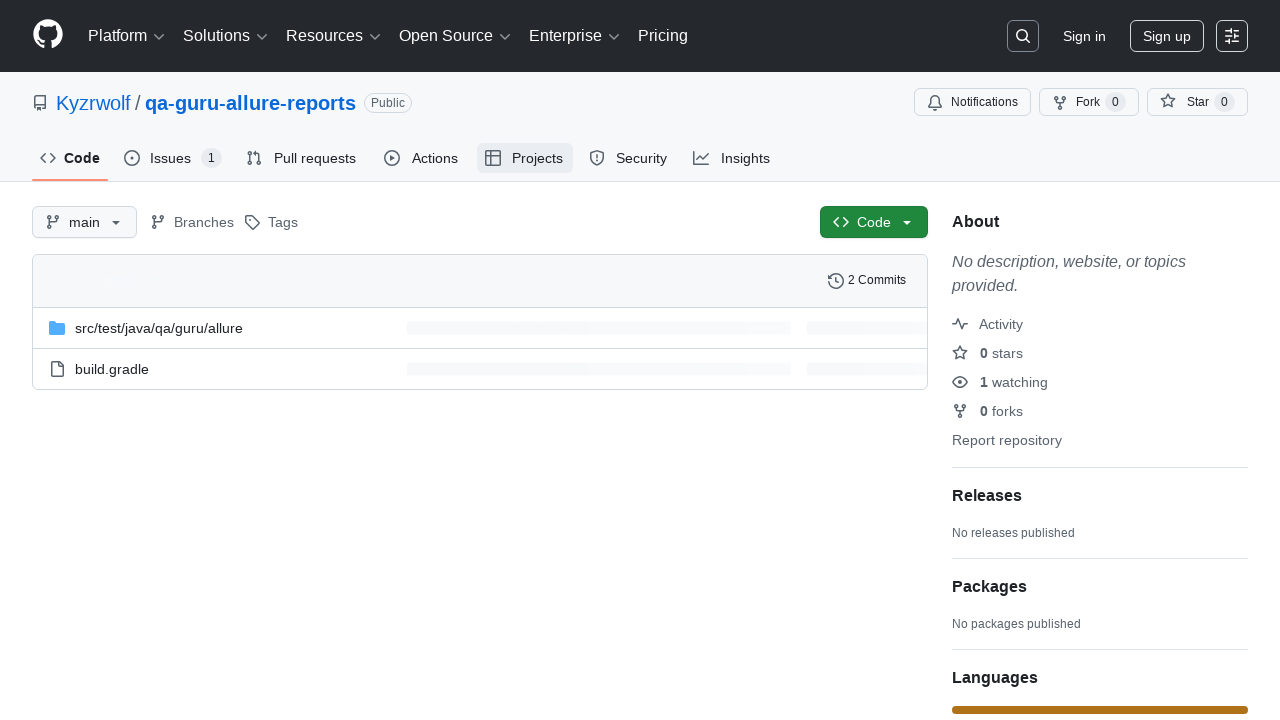

Clicked on Issues tab at (173, 158) on #issues-tab
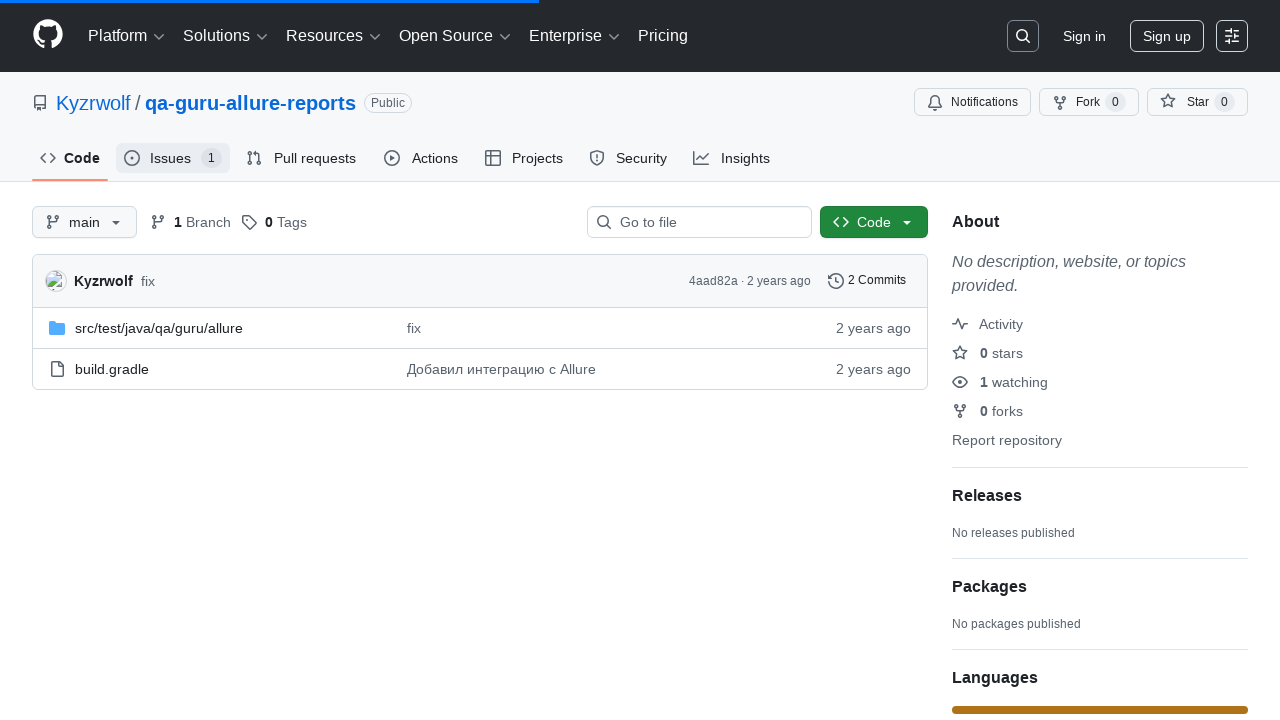

Waited for and verified issue text 'look at this dude' exists
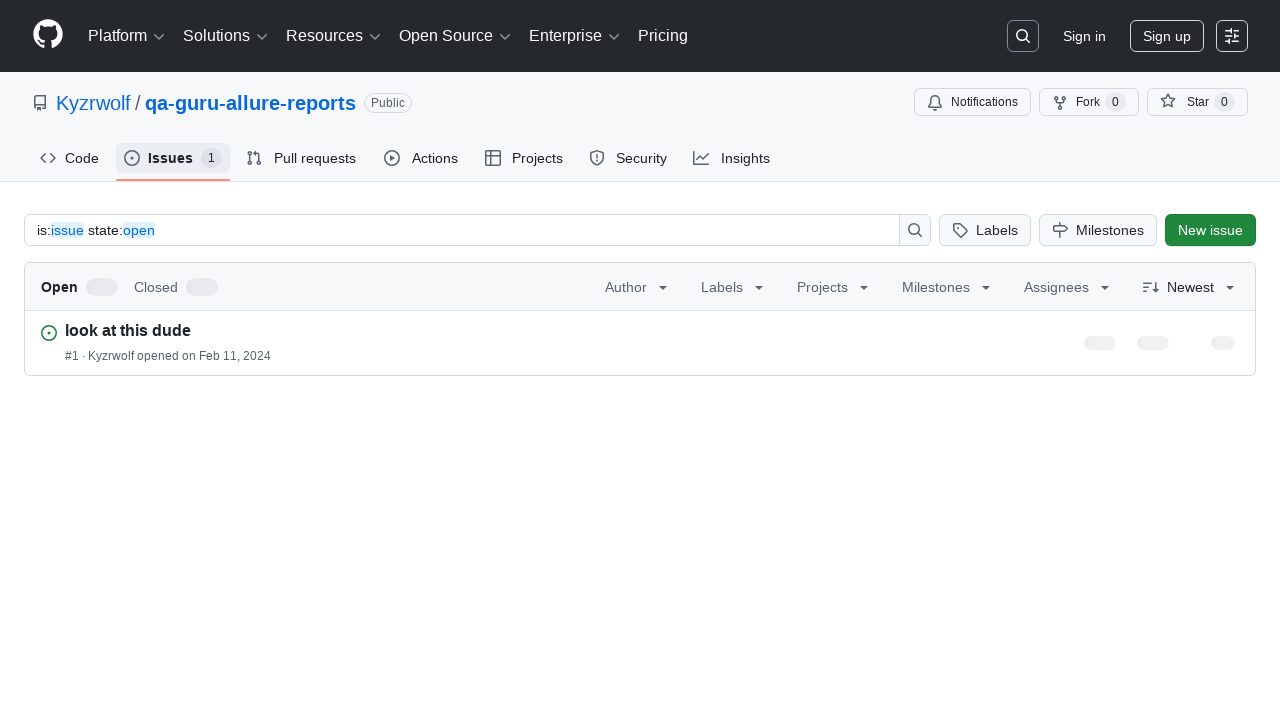

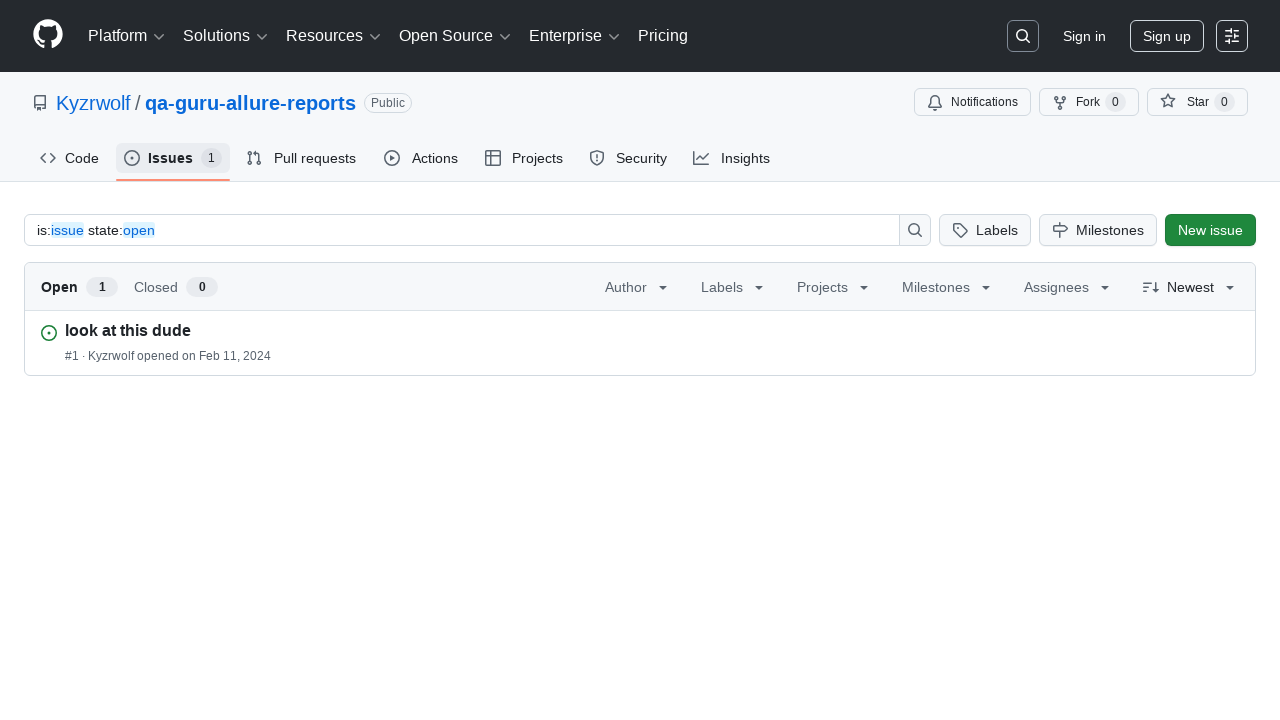